Tests that toggle-all checkbox updates state when individual items are completed or cleared

Starting URL: https://demo.playwright.dev/todomvc

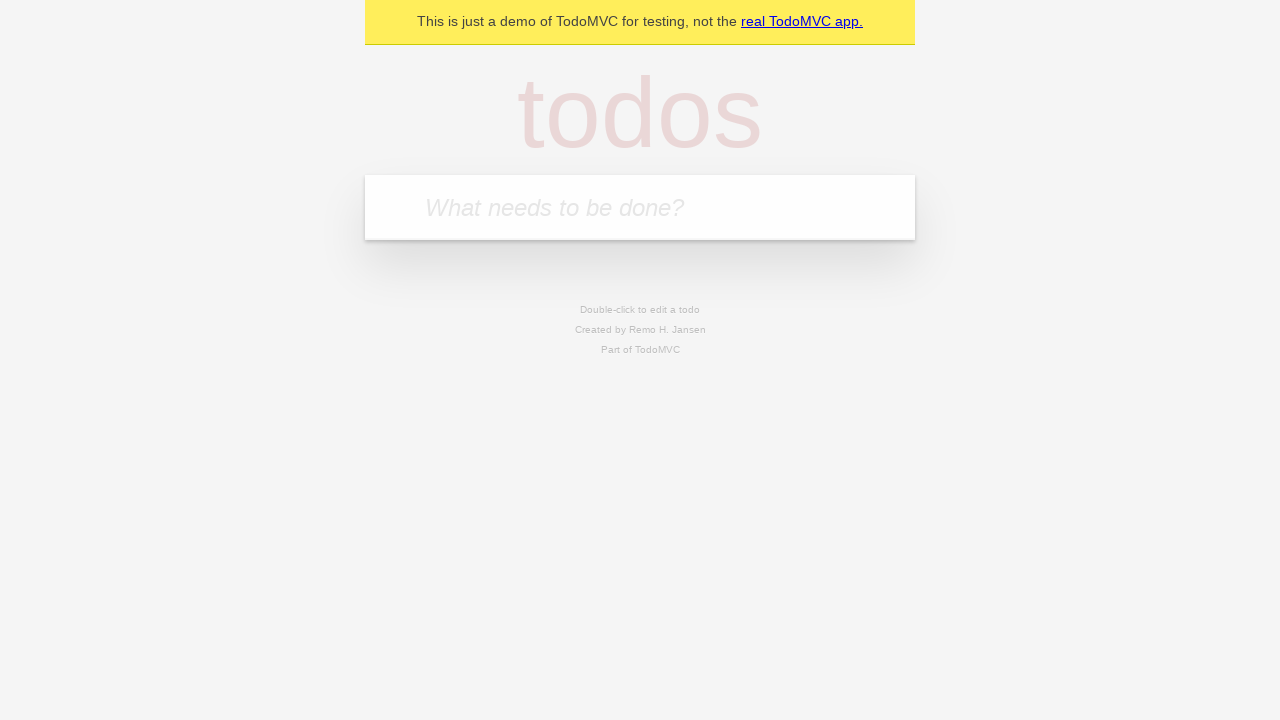

Filled todo input with 'buy some cheese' on internal:attr=[placeholder="What needs to be done?"i]
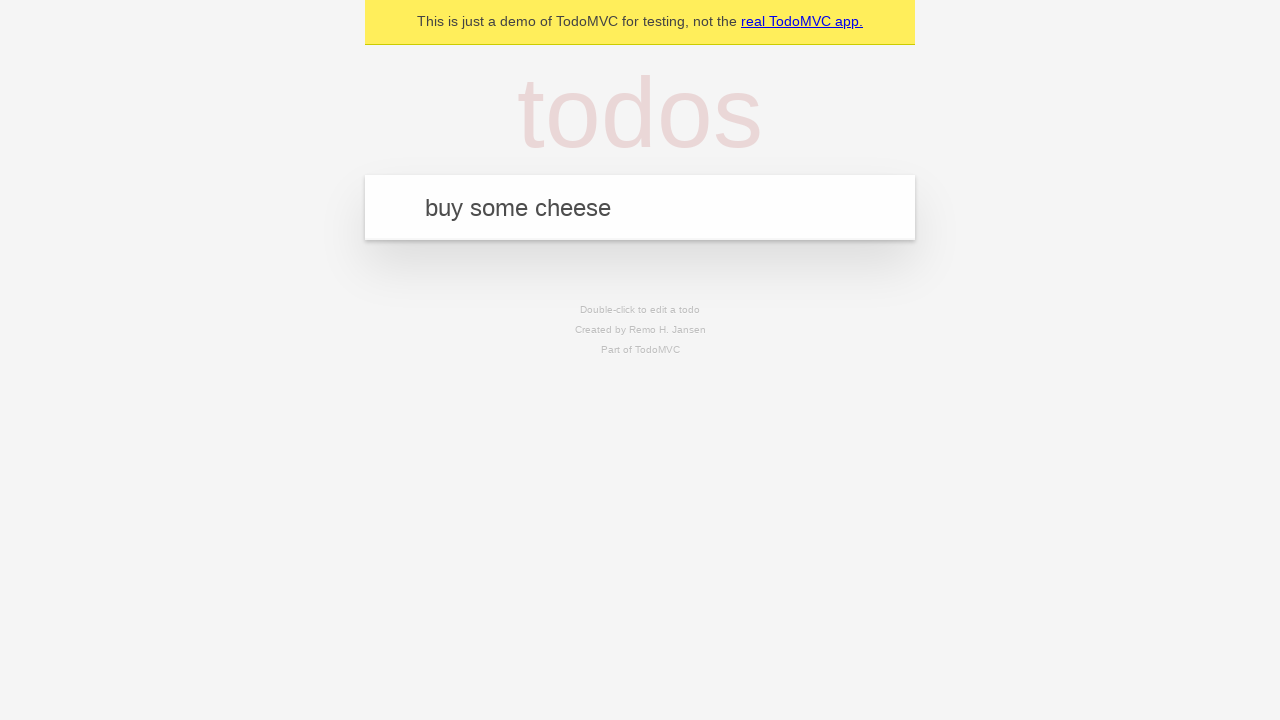

Pressed Enter to add first todo on internal:attr=[placeholder="What needs to be done?"i]
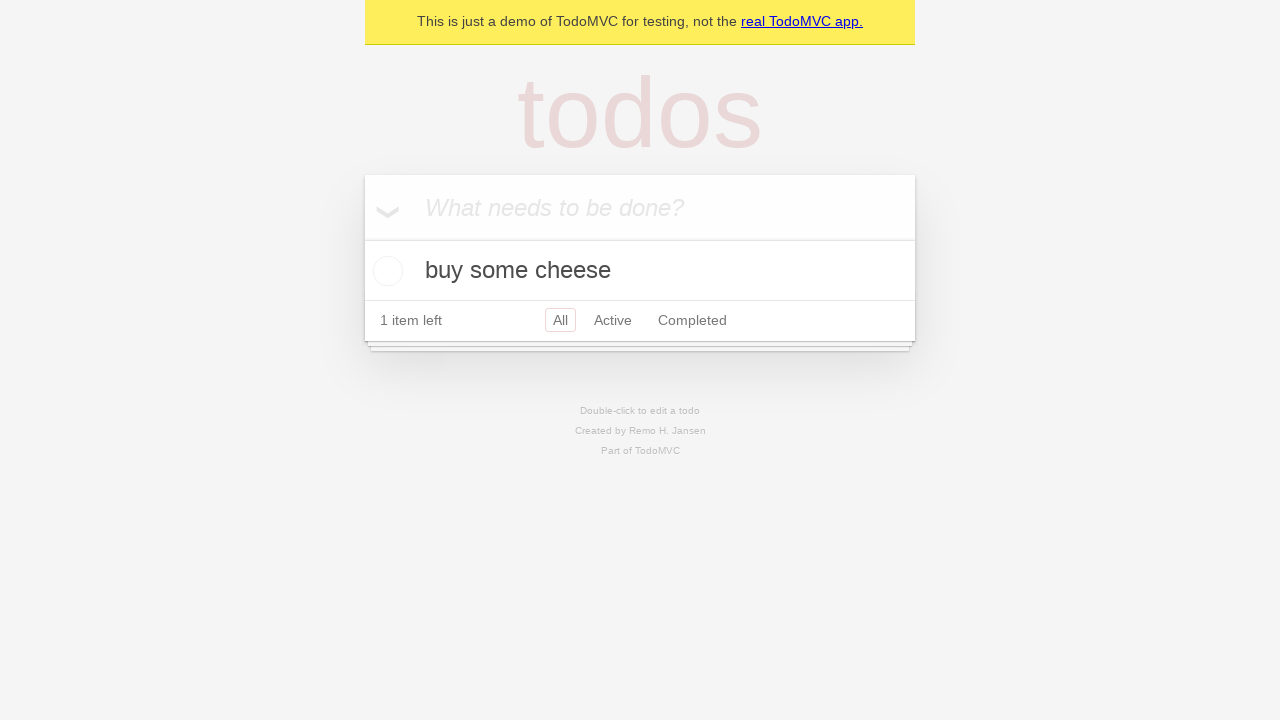

Filled todo input with 'feed the cat' on internal:attr=[placeholder="What needs to be done?"i]
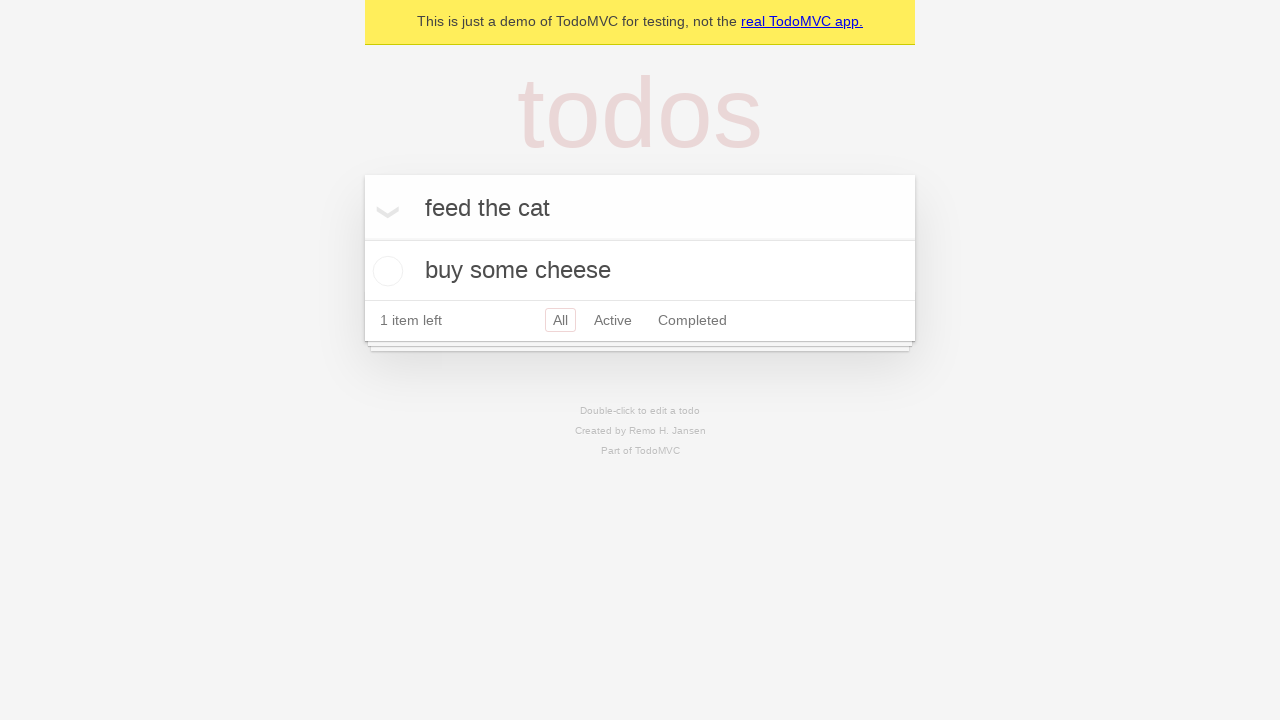

Pressed Enter to add second todo on internal:attr=[placeholder="What needs to be done?"i]
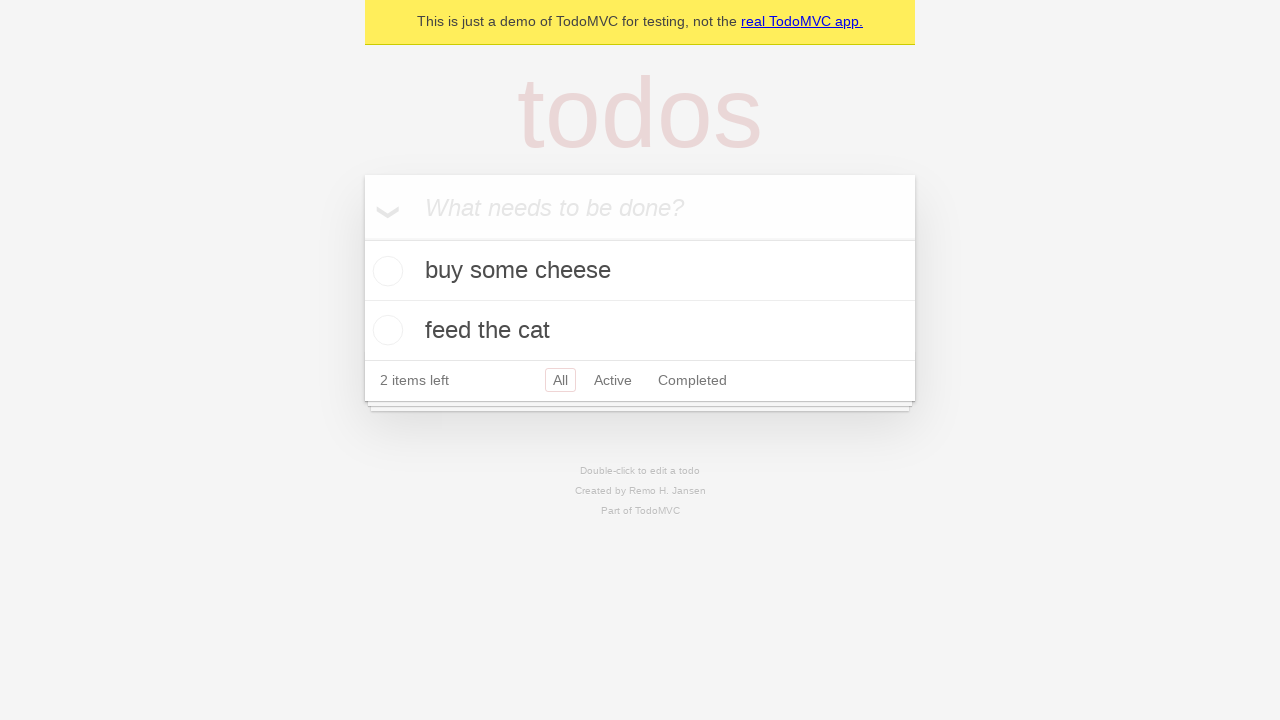

Filled todo input with 'book a doctors appointment' on internal:attr=[placeholder="What needs to be done?"i]
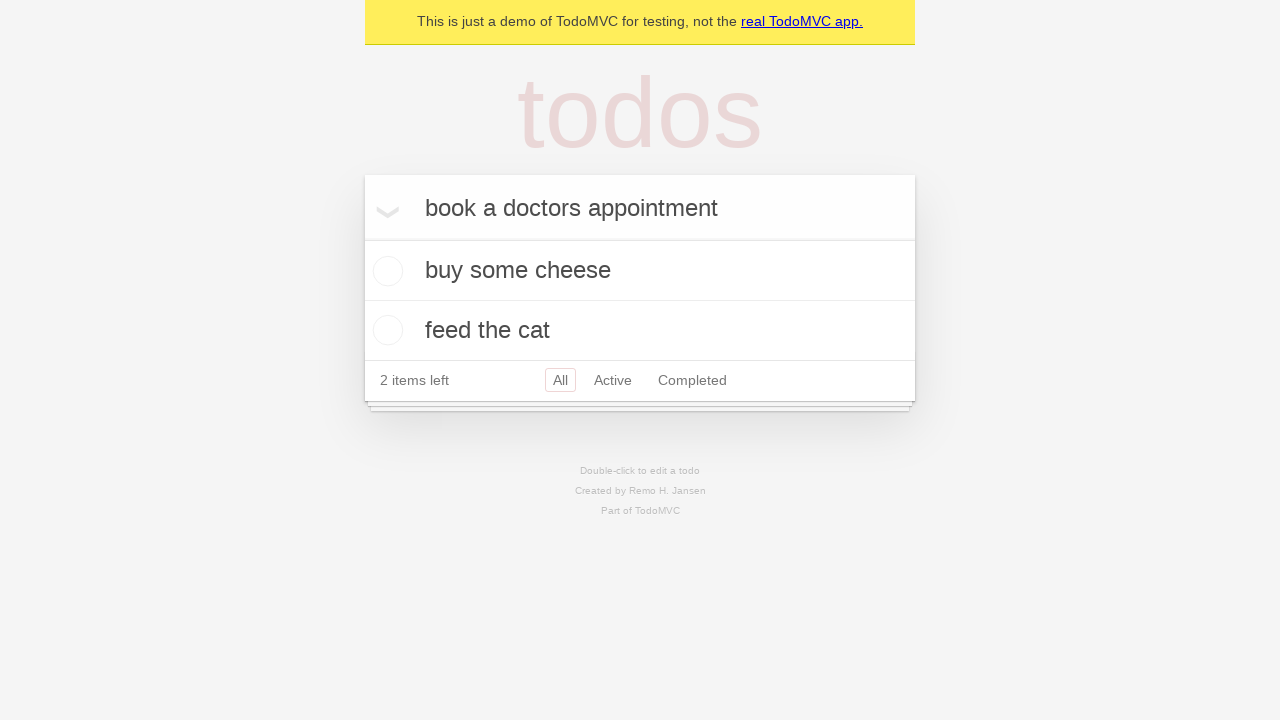

Pressed Enter to add third todo on internal:attr=[placeholder="What needs to be done?"i]
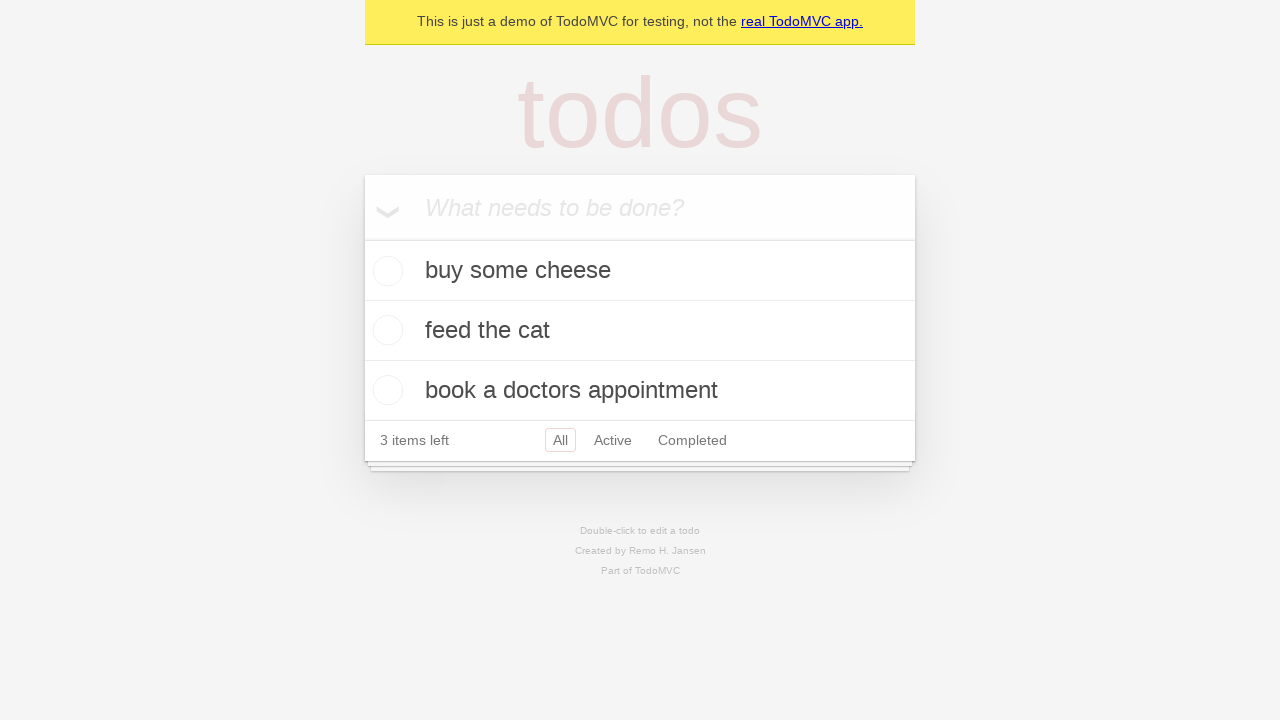

Waited for todo items to be added to the page
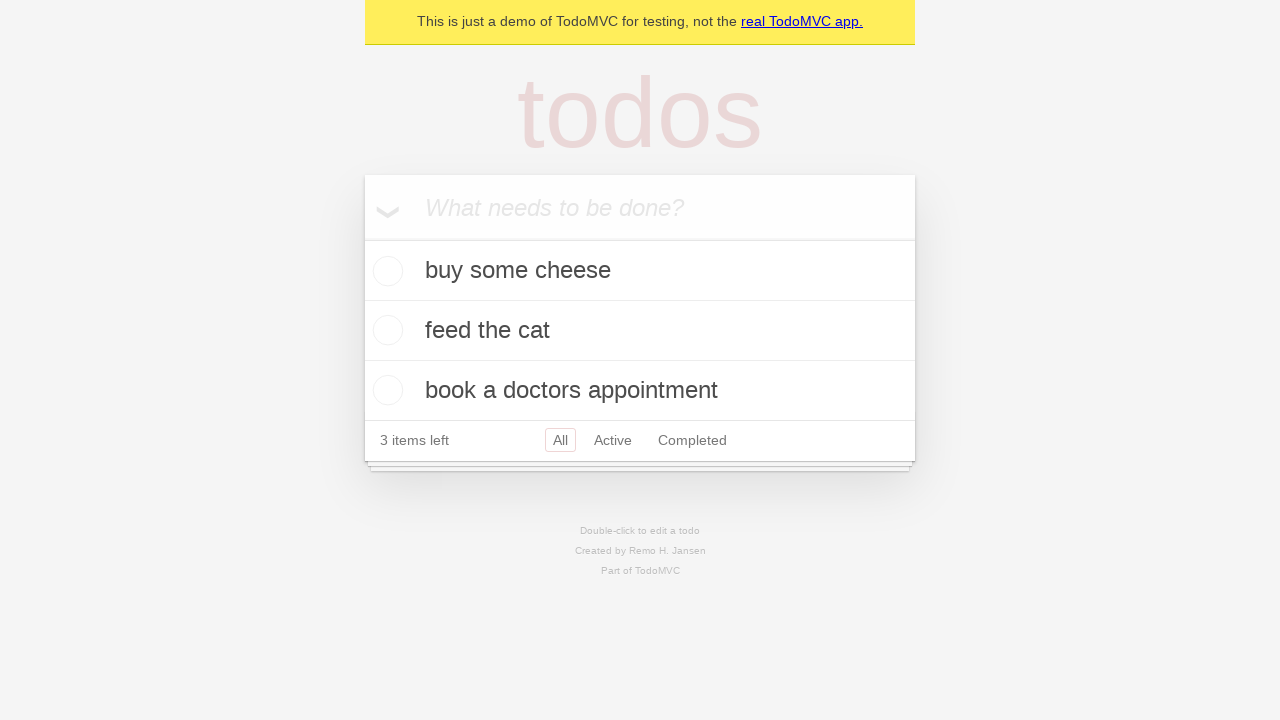

Checked 'Mark all as complete' checkbox at (362, 238) on internal:label="Mark all as complete"i
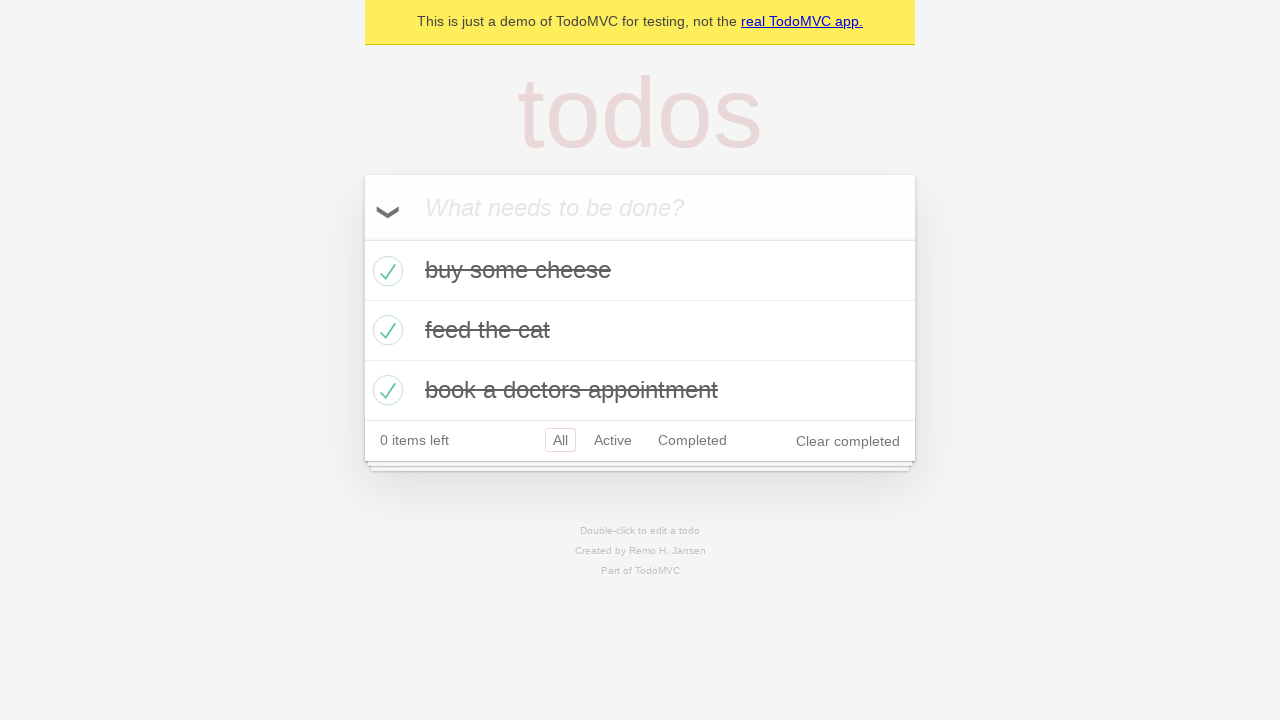

Unchecked the first todo item at (385, 271) on internal:testid=[data-testid="todo-item"s] >> nth=0 >> internal:role=checkbox
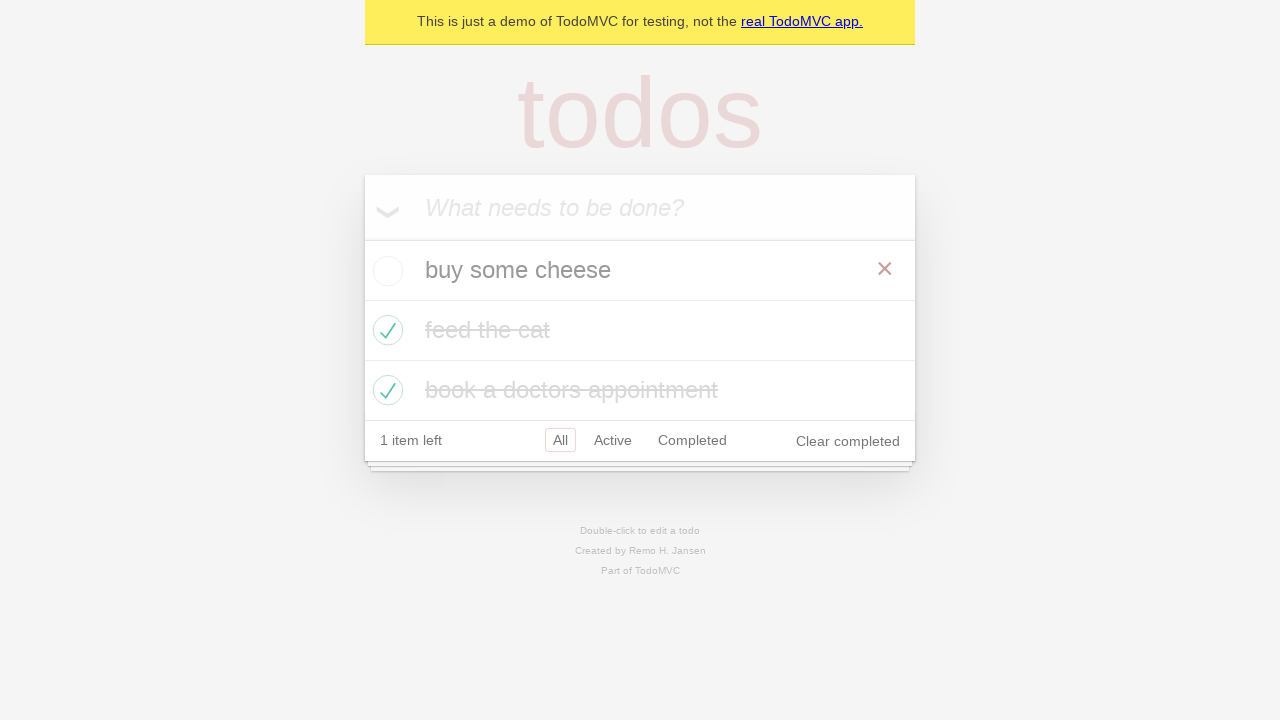

Checked the first todo item again at (385, 271) on internal:testid=[data-testid="todo-item"s] >> nth=0 >> internal:role=checkbox
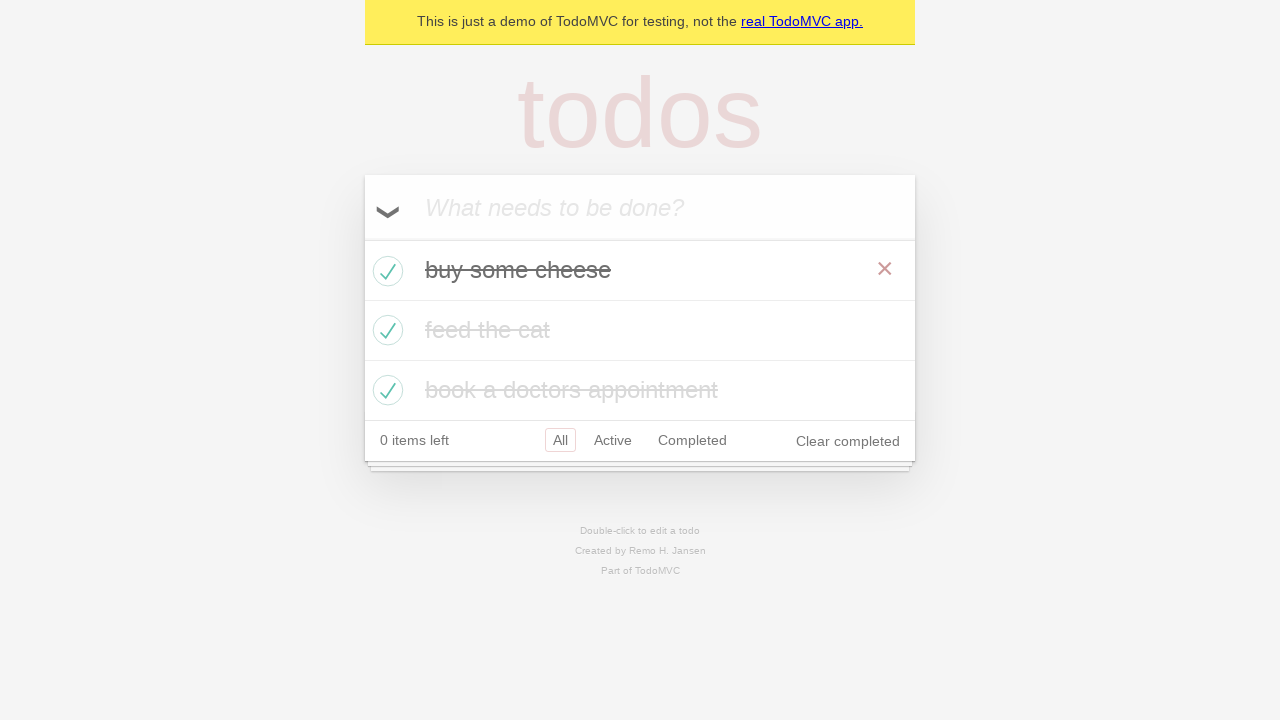

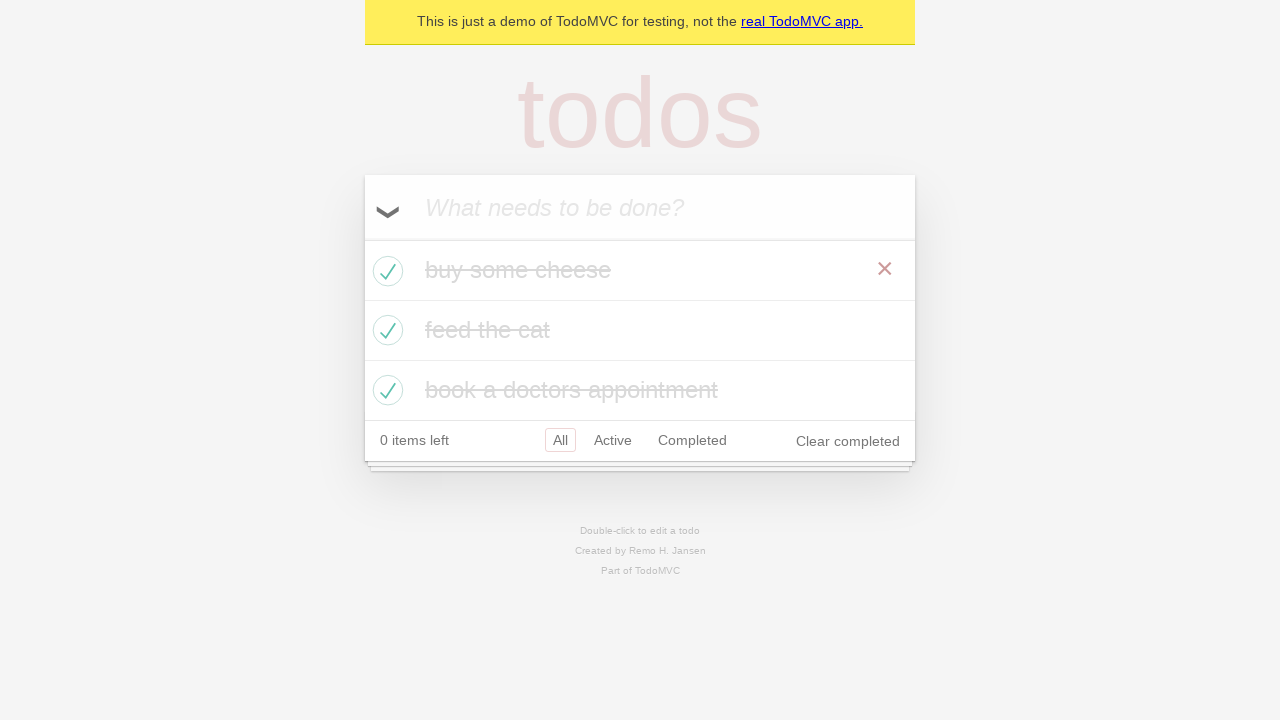